Tests context menu interaction by right-clicking a button to open a custom context menu, then clicking the 'edit' option and verifying the resulting alert message.

Starting URL: https://swisnl.github.io/jQuery-contextMenu/demo/accesskeys.html

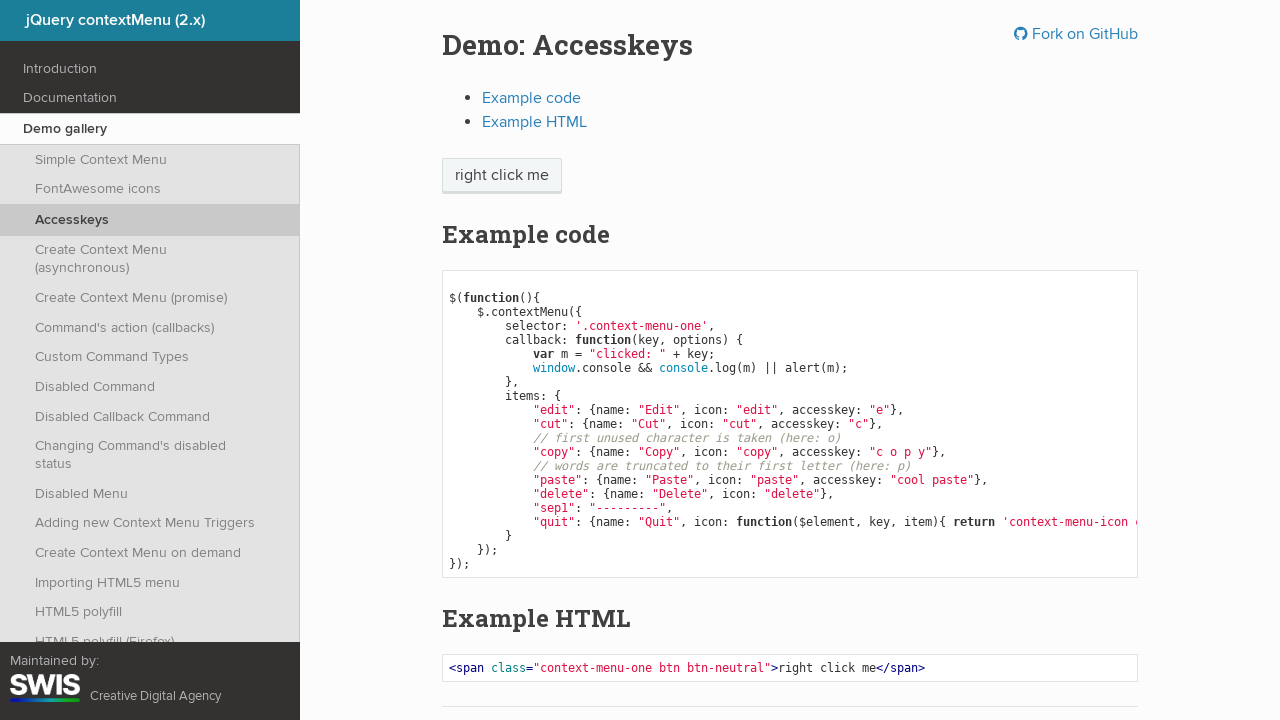

Set up dialog handler to capture alert messages
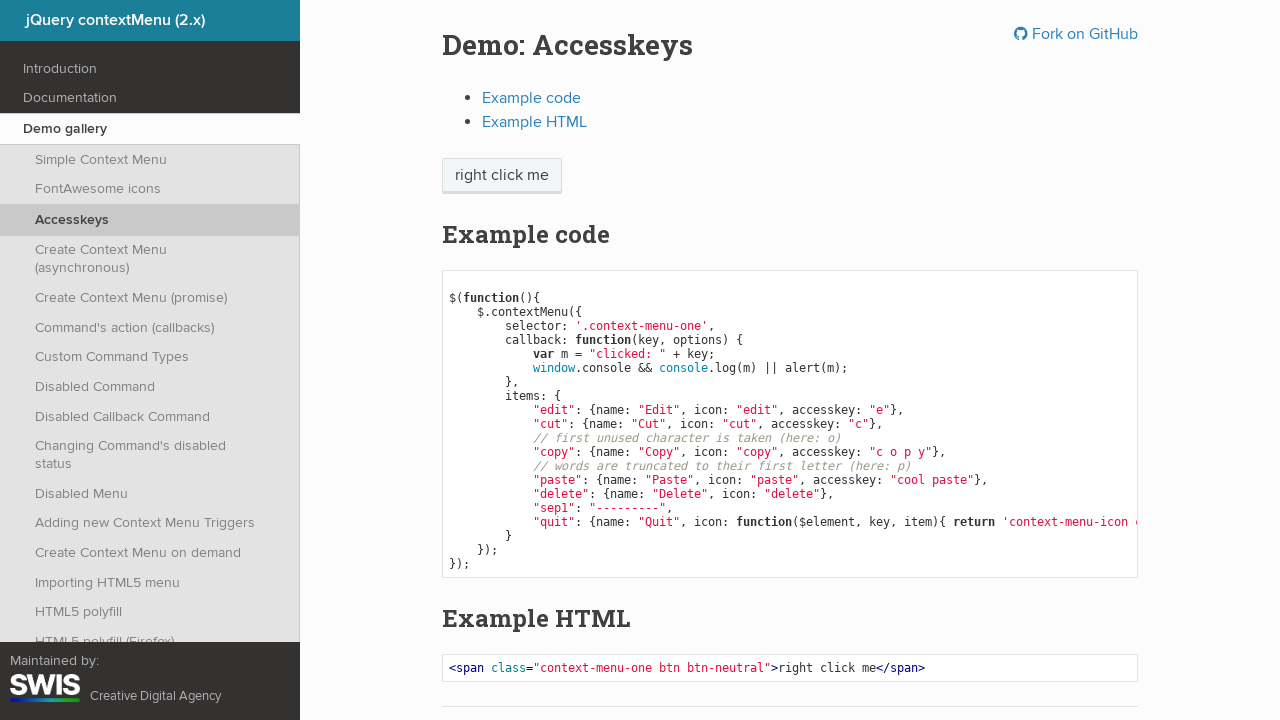

Right-clicked on context menu button to open custom context menu at (502, 176) on span.context-menu-one.btn.btn-neutral
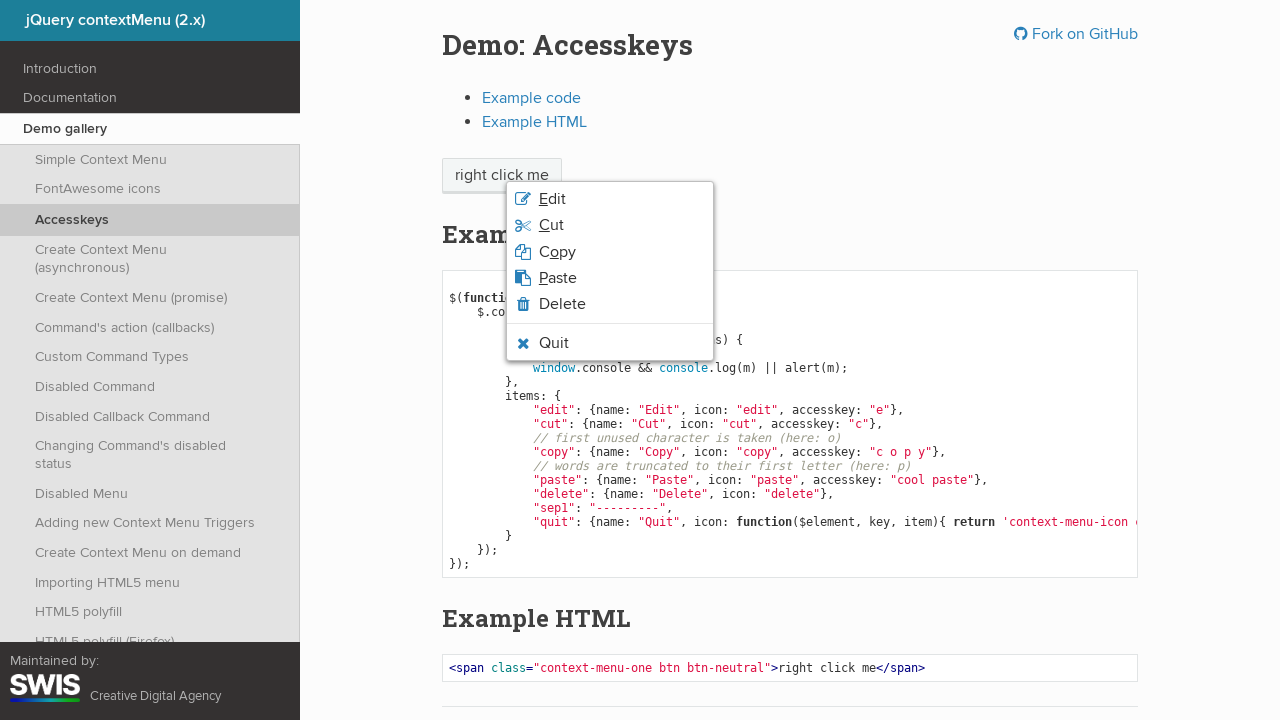

Context menu appeared with edit option visible
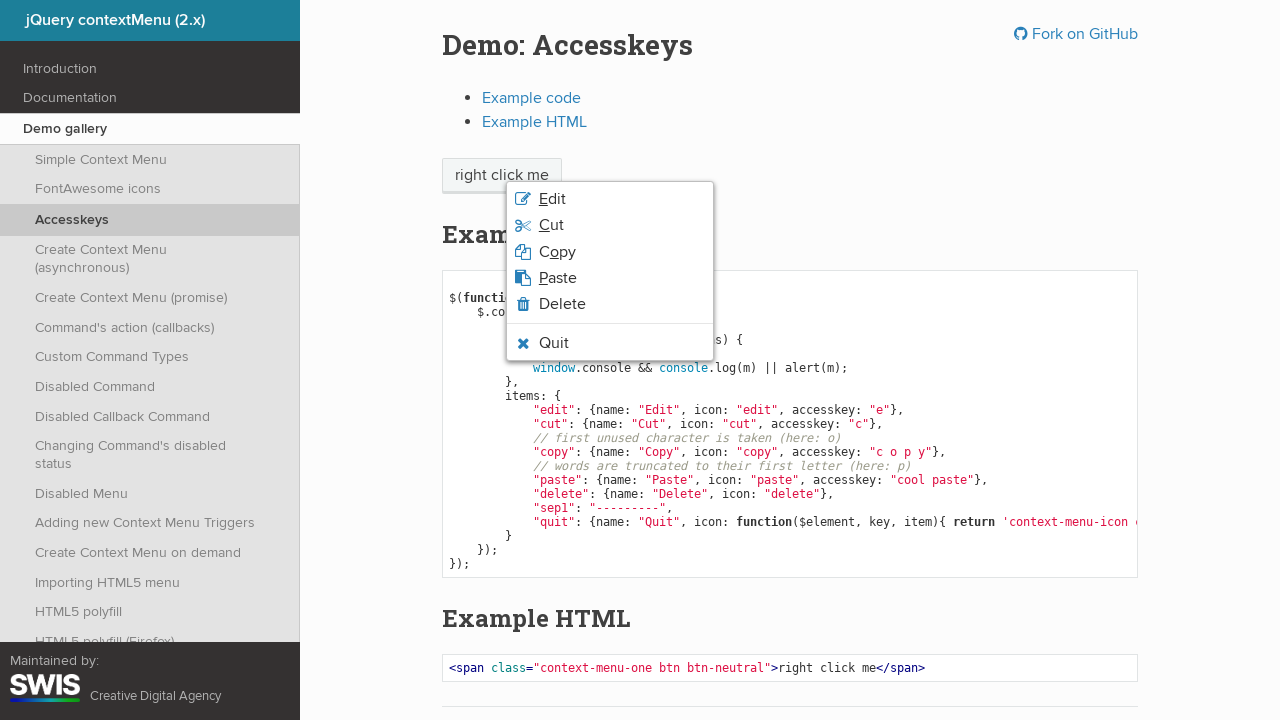

Clicked edit option from context menu at (610, 199) on li.context-menu-item.context-menu-icon.context-menu-icon-edit
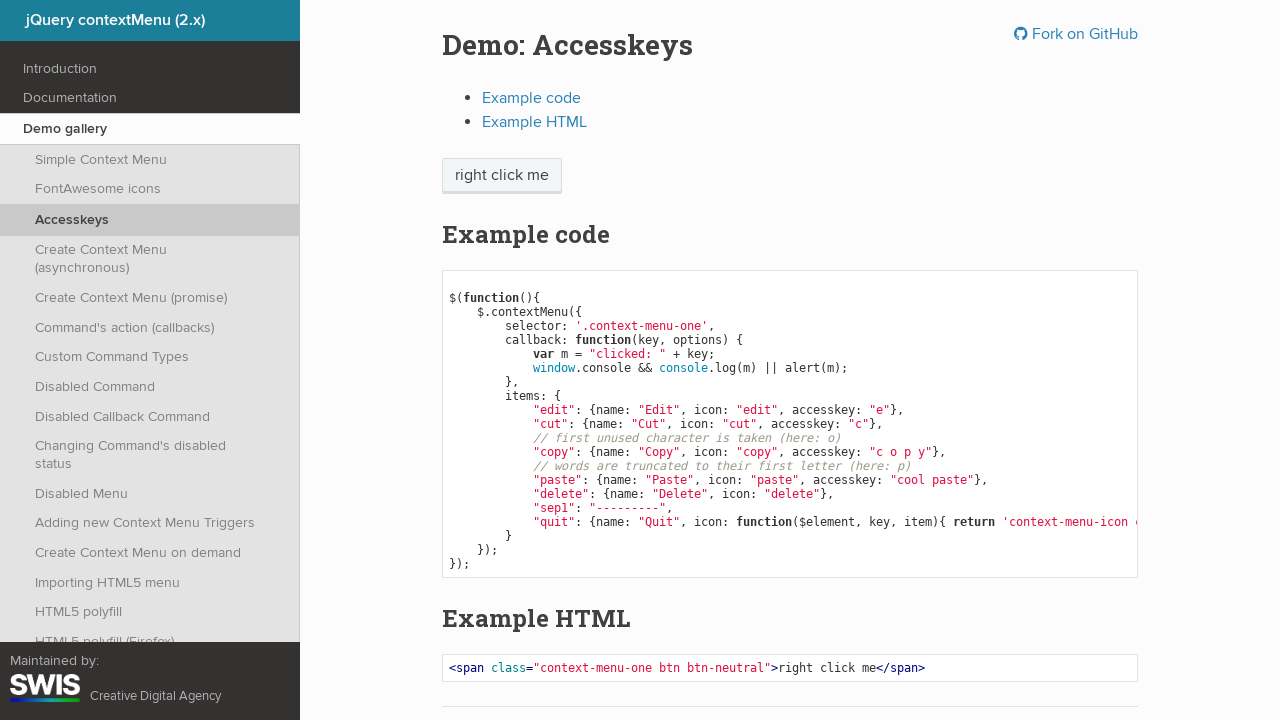

Alert message was captured: clicked: edit
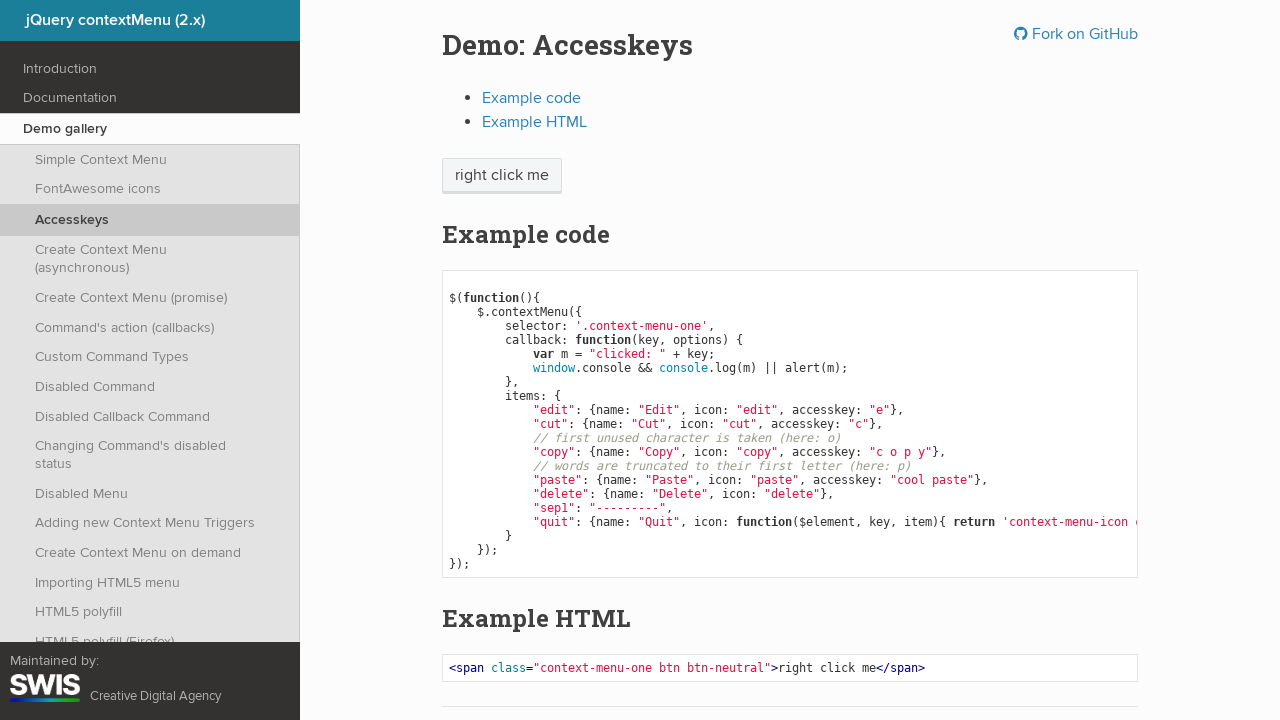

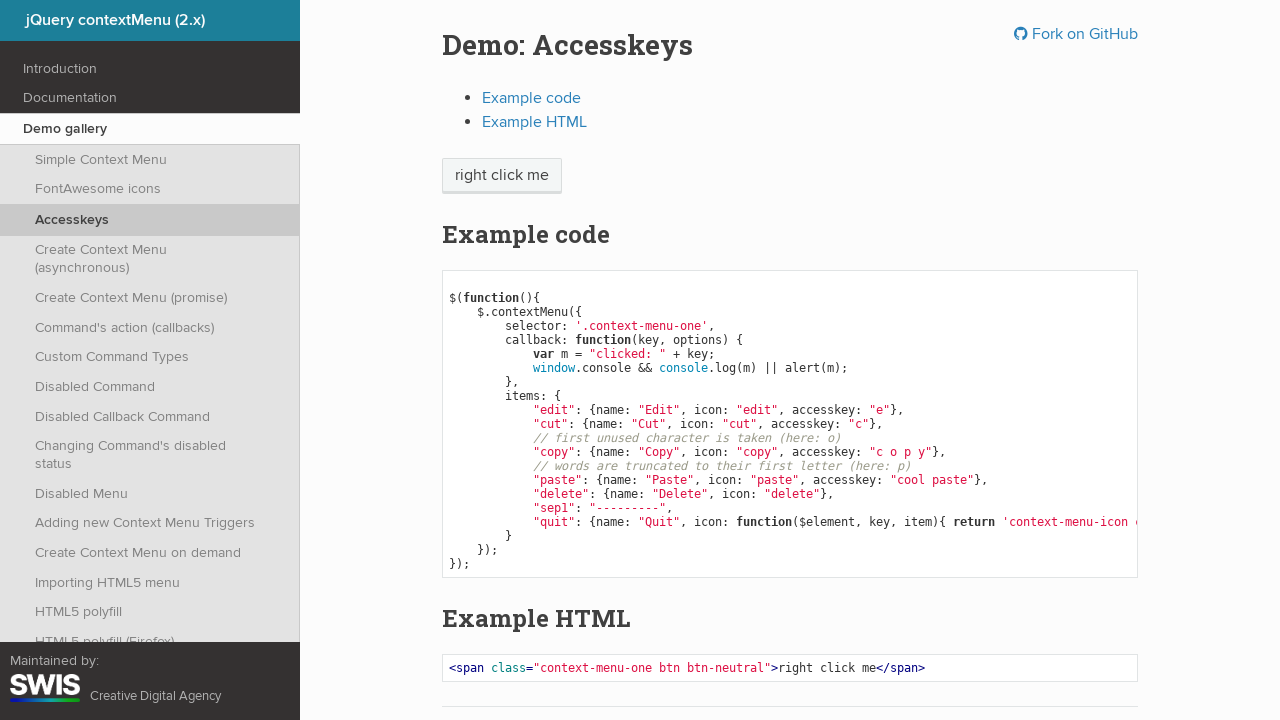